Verifies that product prices are displayed on the homepage by checking that product cards contain price information

Starting URL: https://www.demoblaze.com/

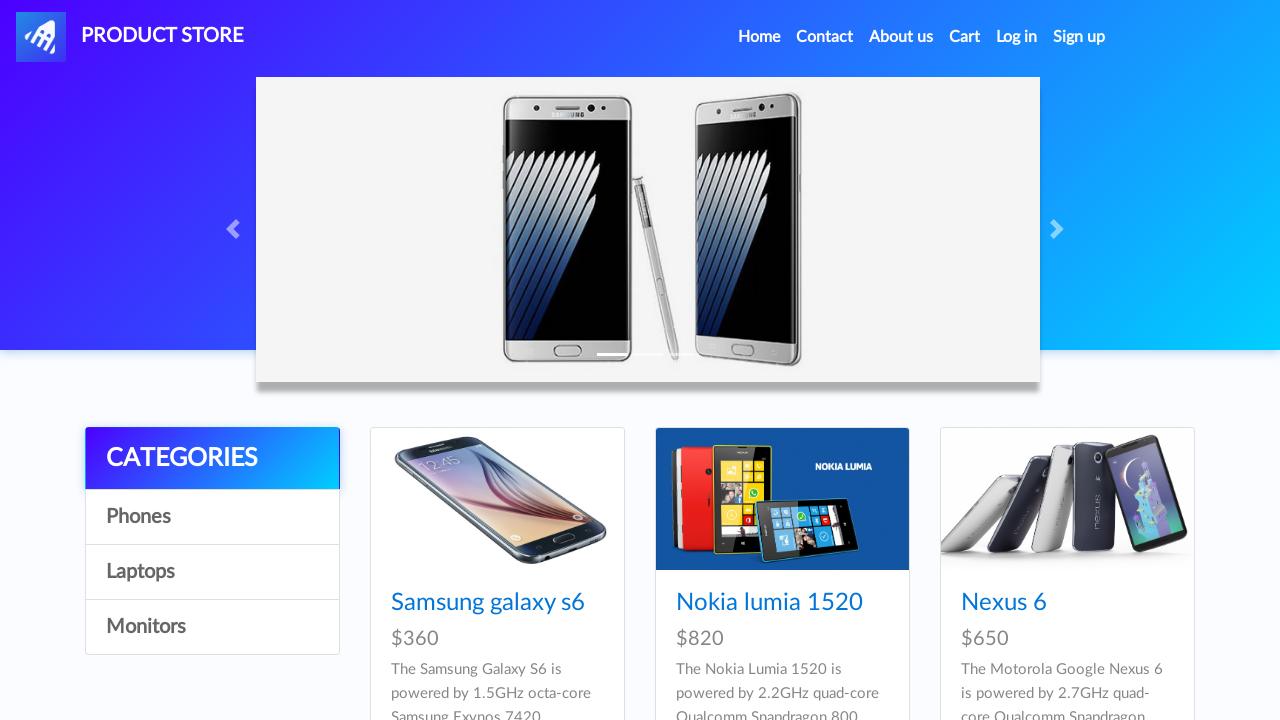

Waited for product cards to load on homepage
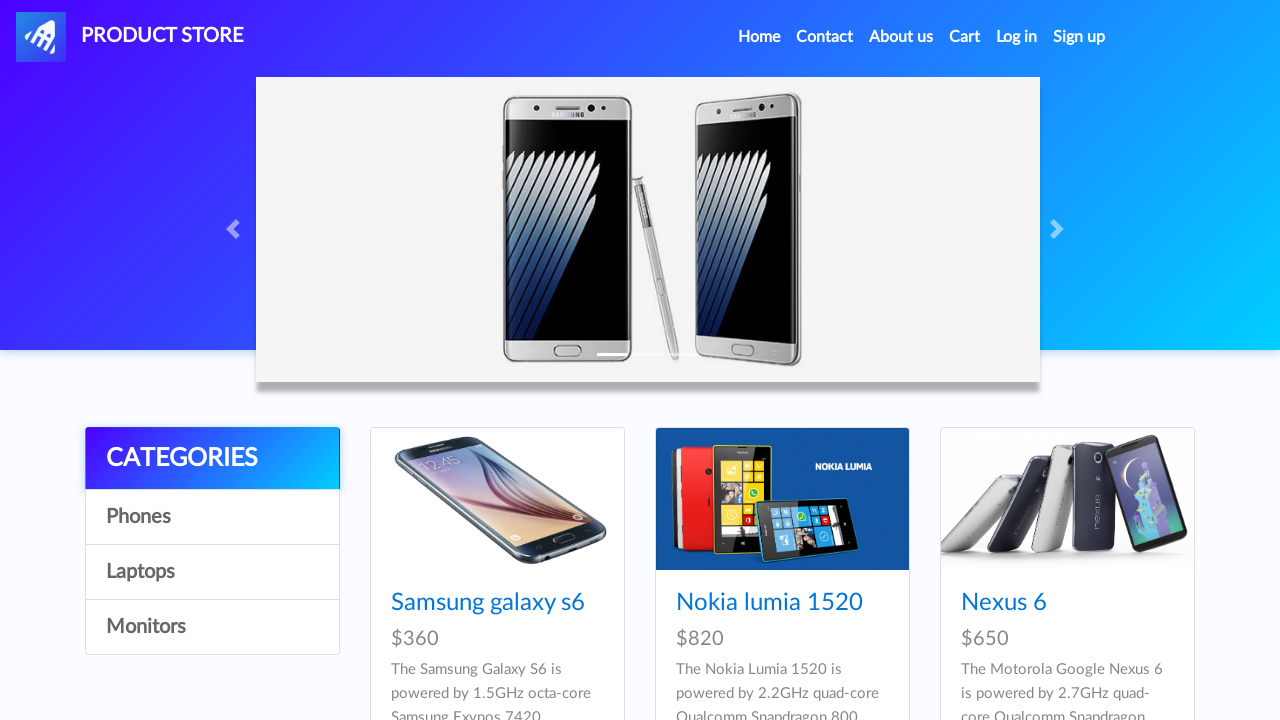

Located all product price elements
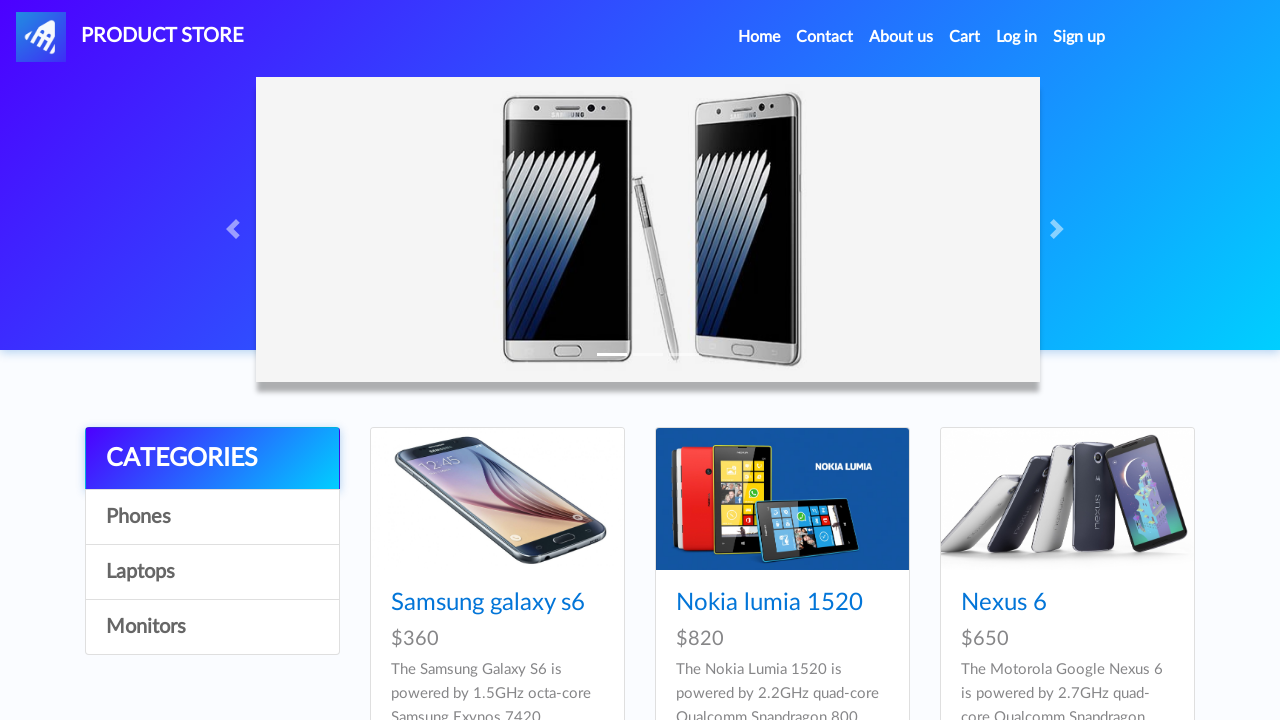

Verified that product prices are present on the page
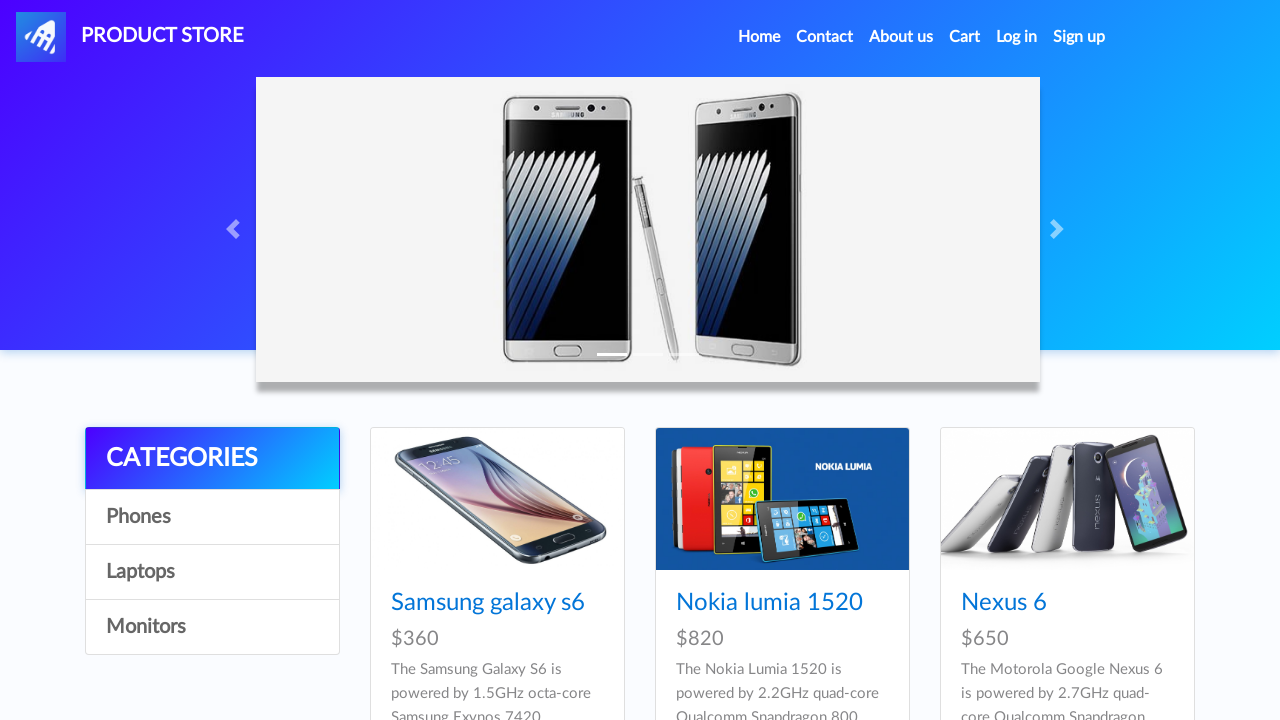

Retrieved price text for product 0: $360
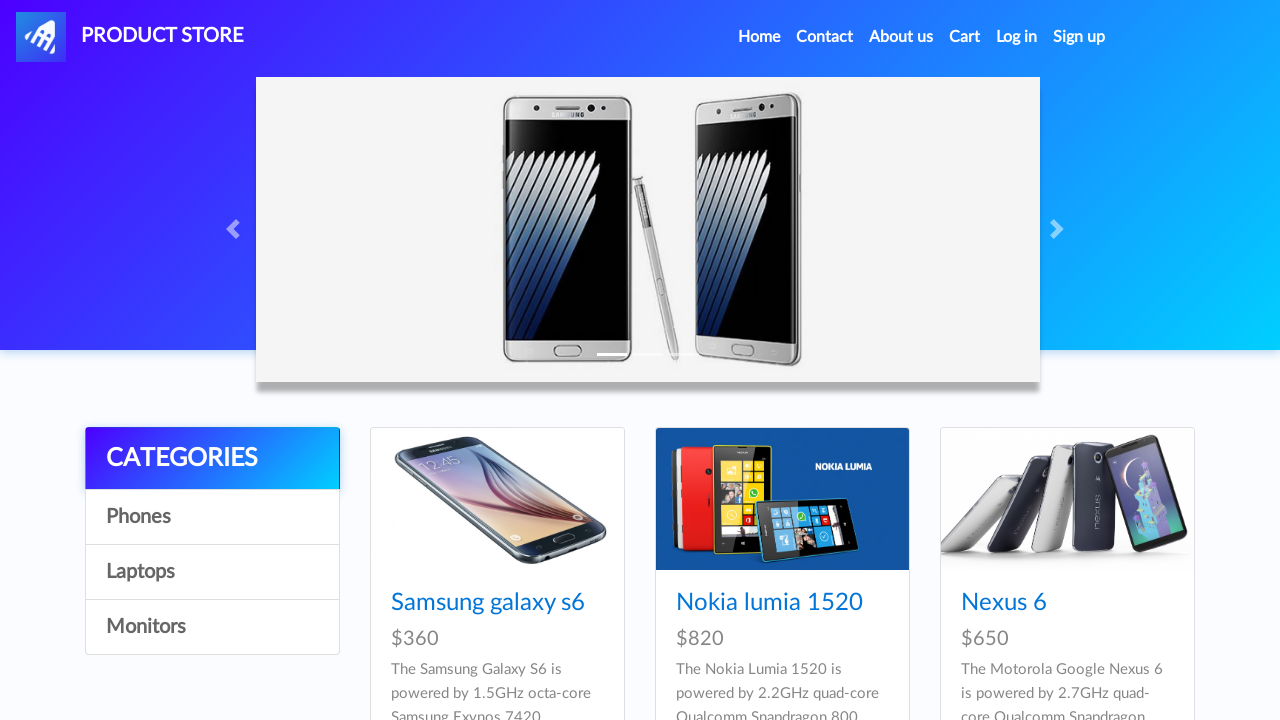

Verified product 0 has valid price format with '$' symbol
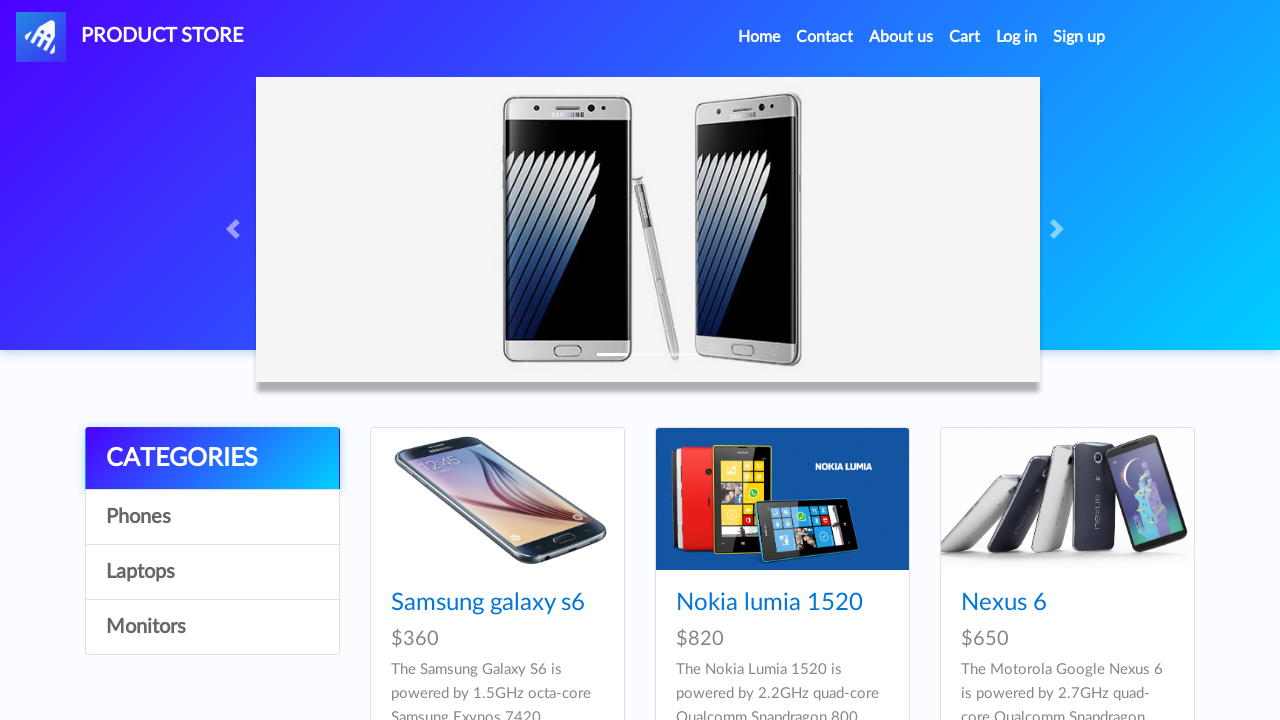

Retrieved price text for product 1: $820
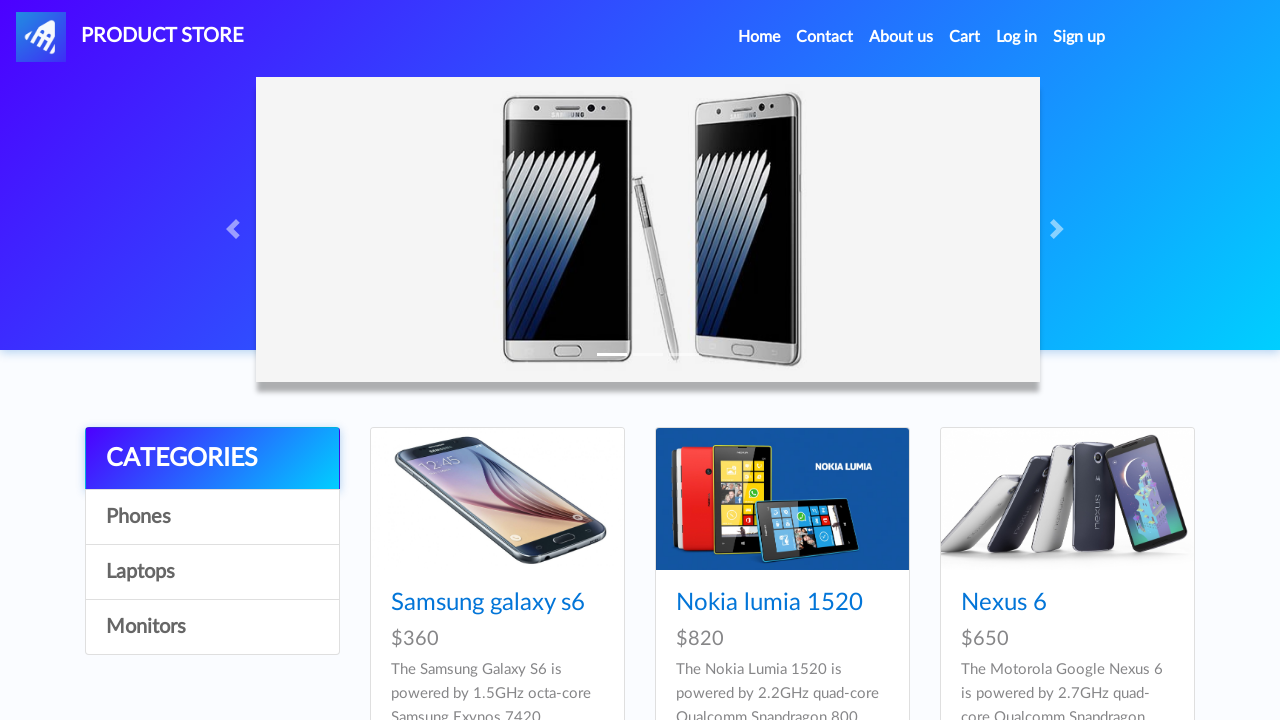

Verified product 1 has valid price format with '$' symbol
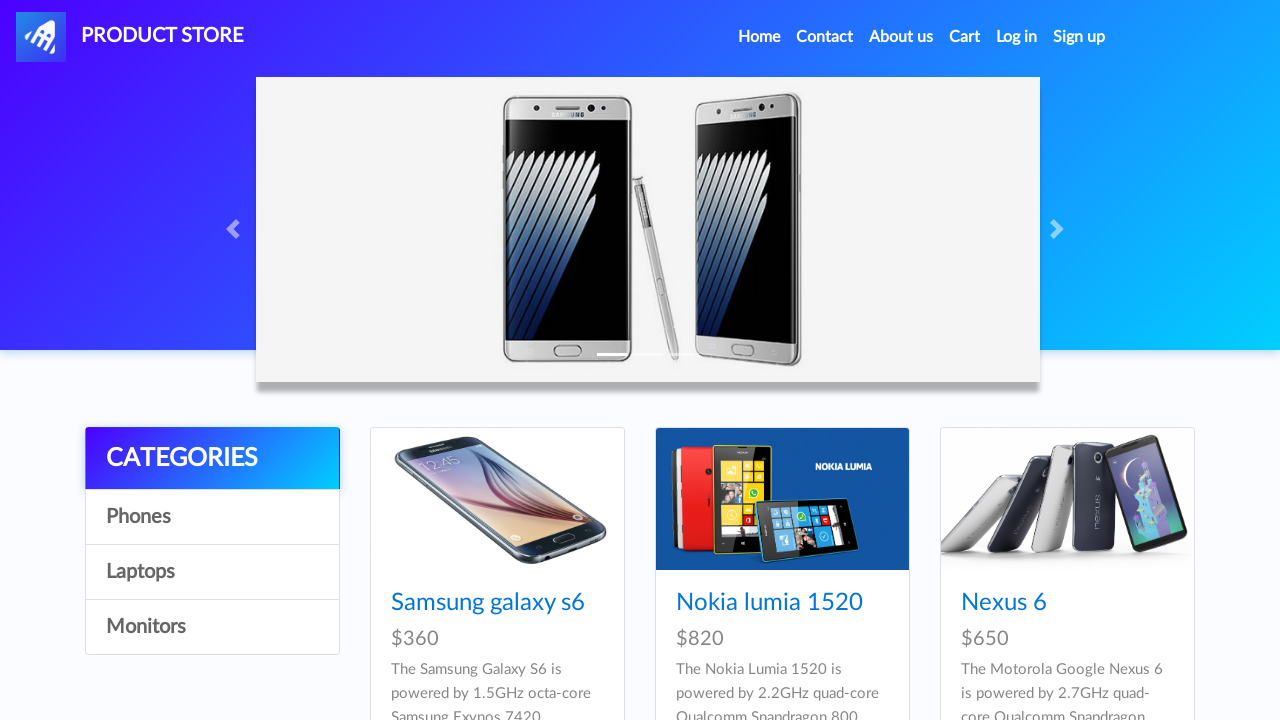

Retrieved price text for product 2: $650
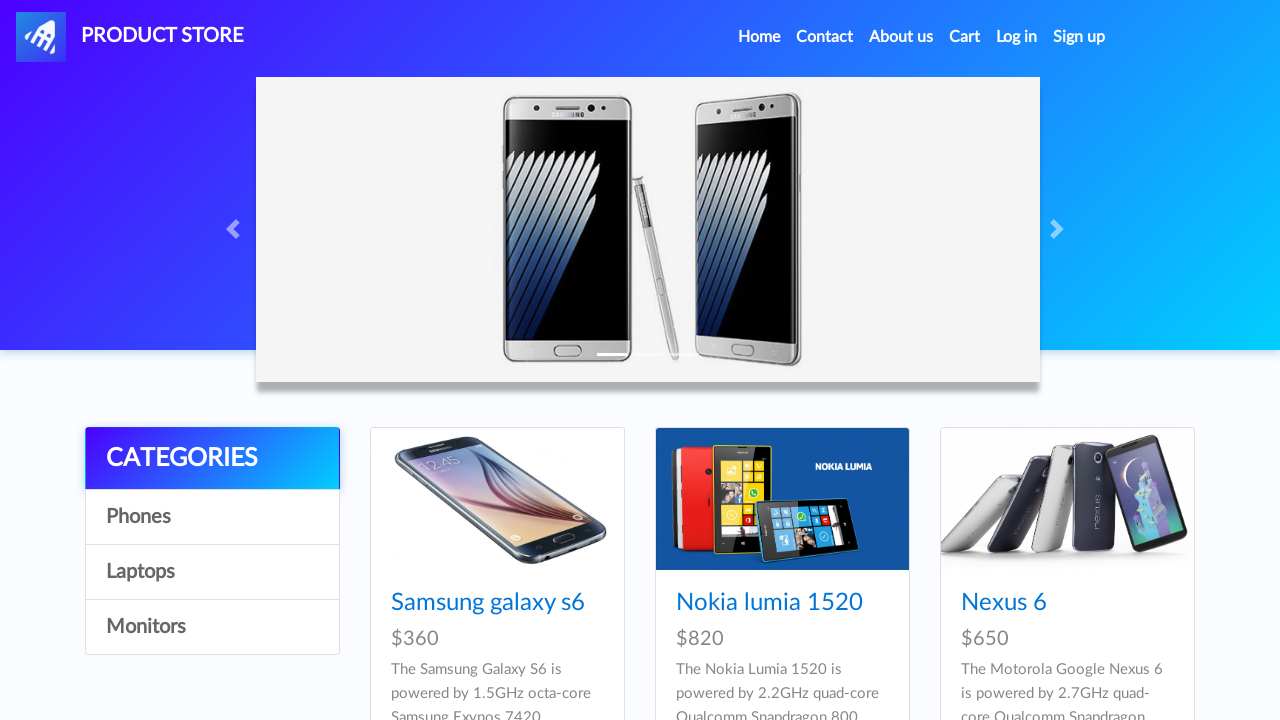

Verified product 2 has valid price format with '$' symbol
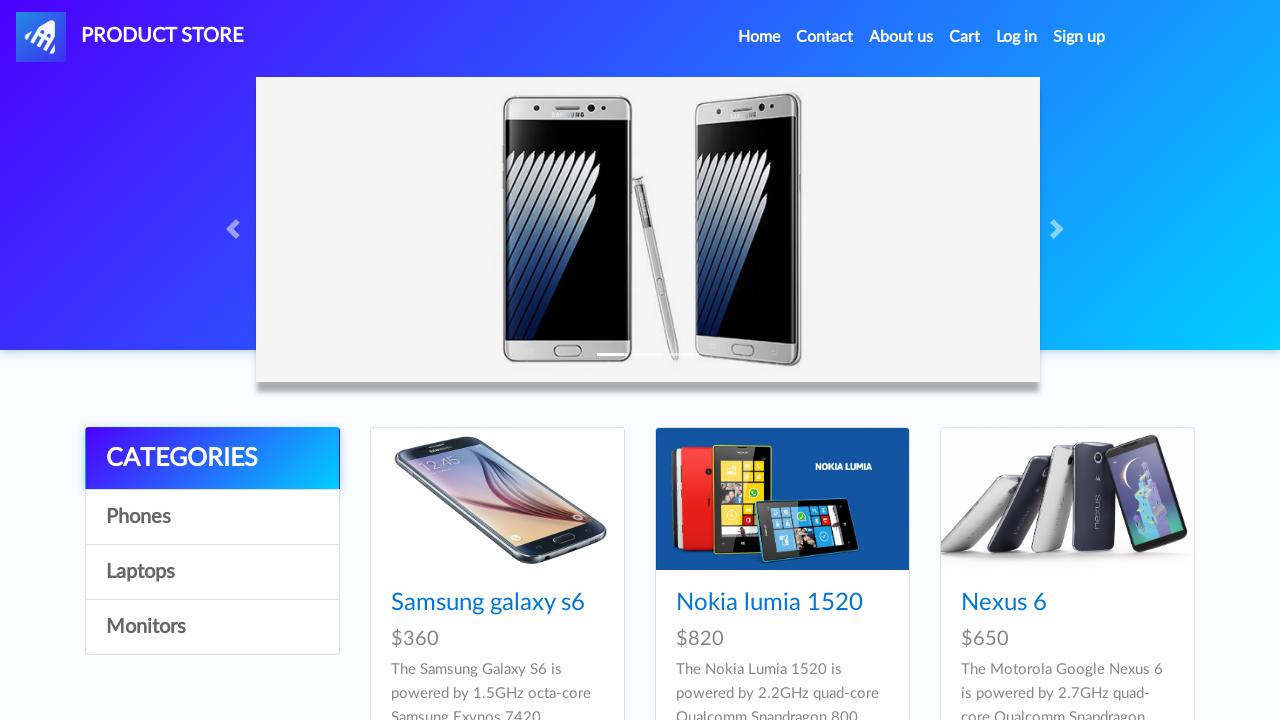

Retrieved price text for product 3: $800
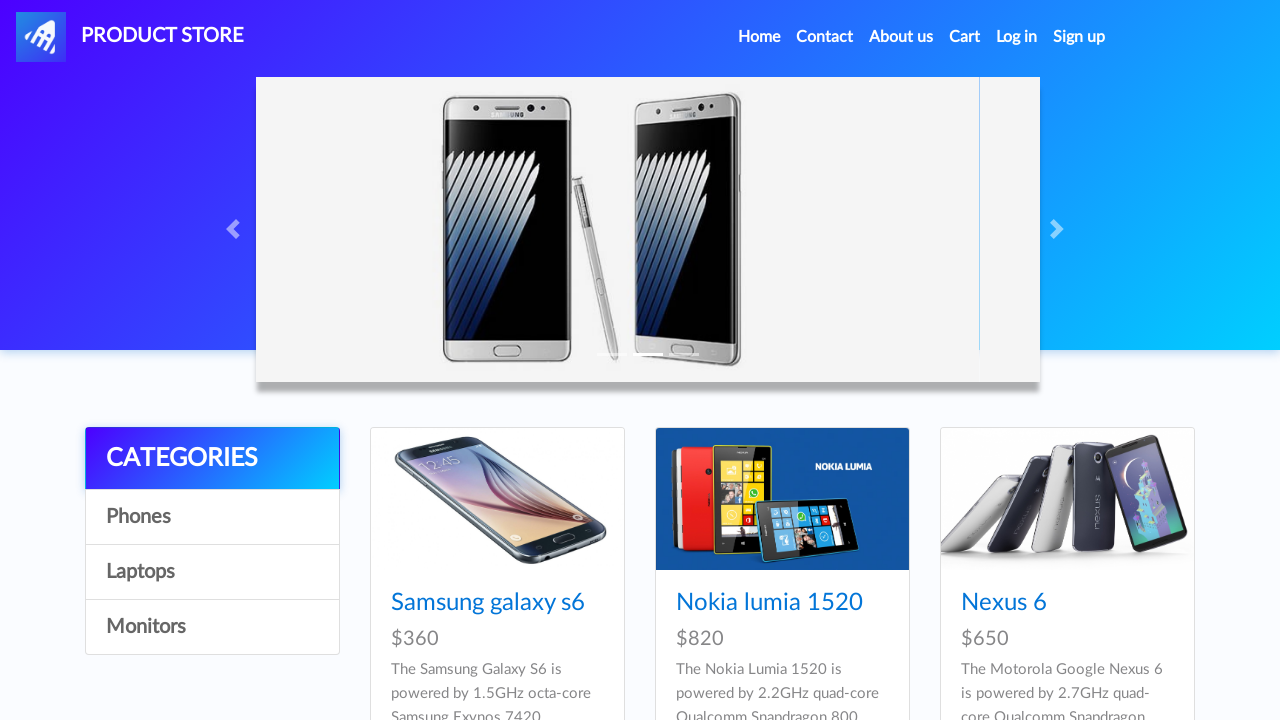

Verified product 3 has valid price format with '$' symbol
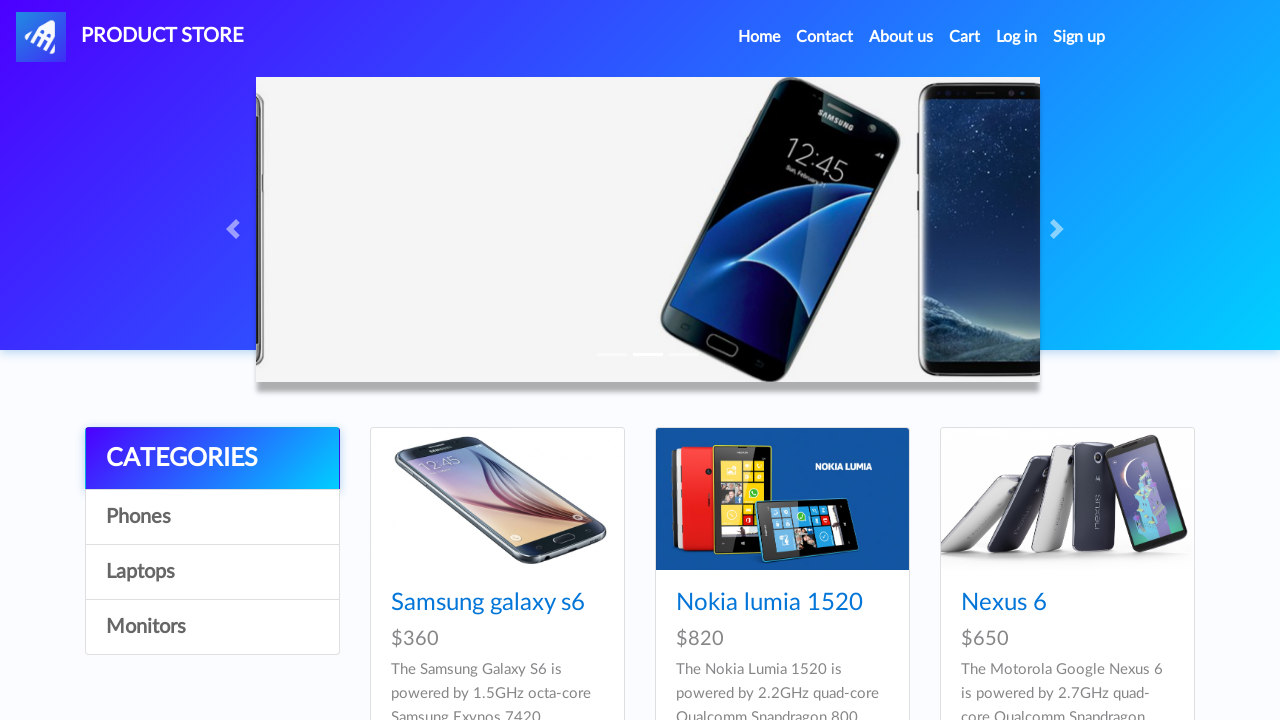

Retrieved price text for product 4: $790
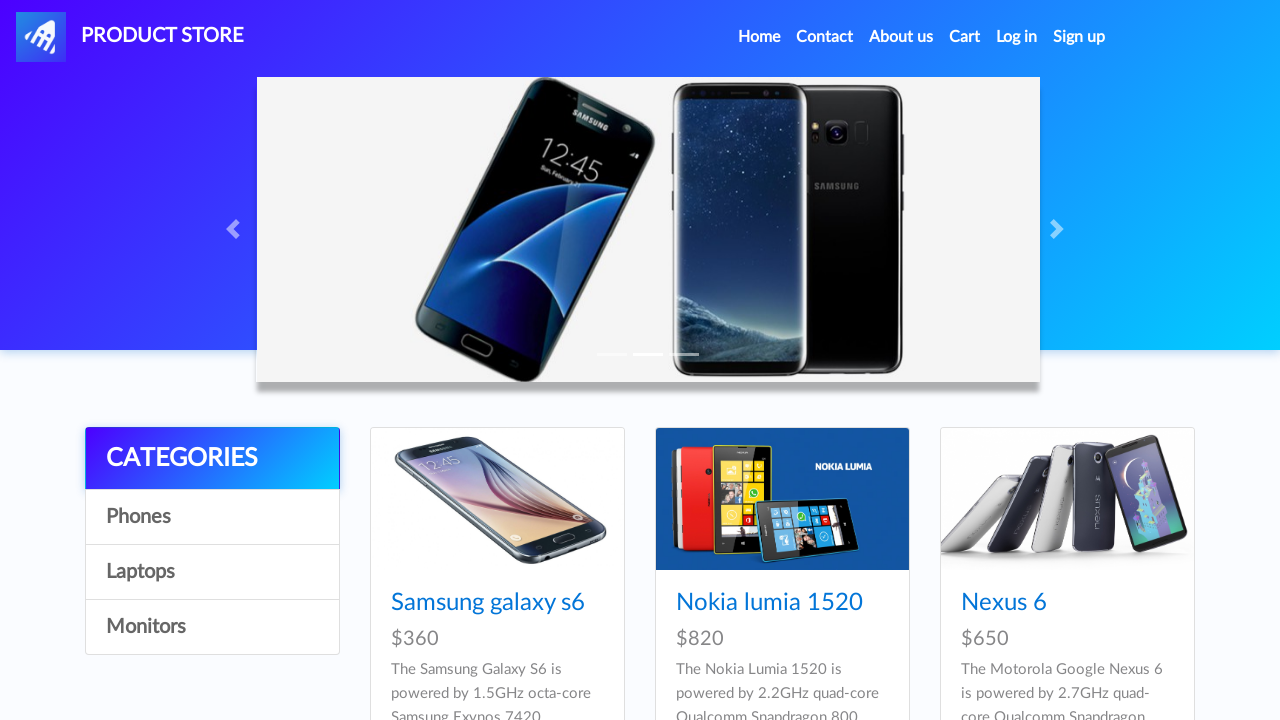

Verified product 4 has valid price format with '$' symbol
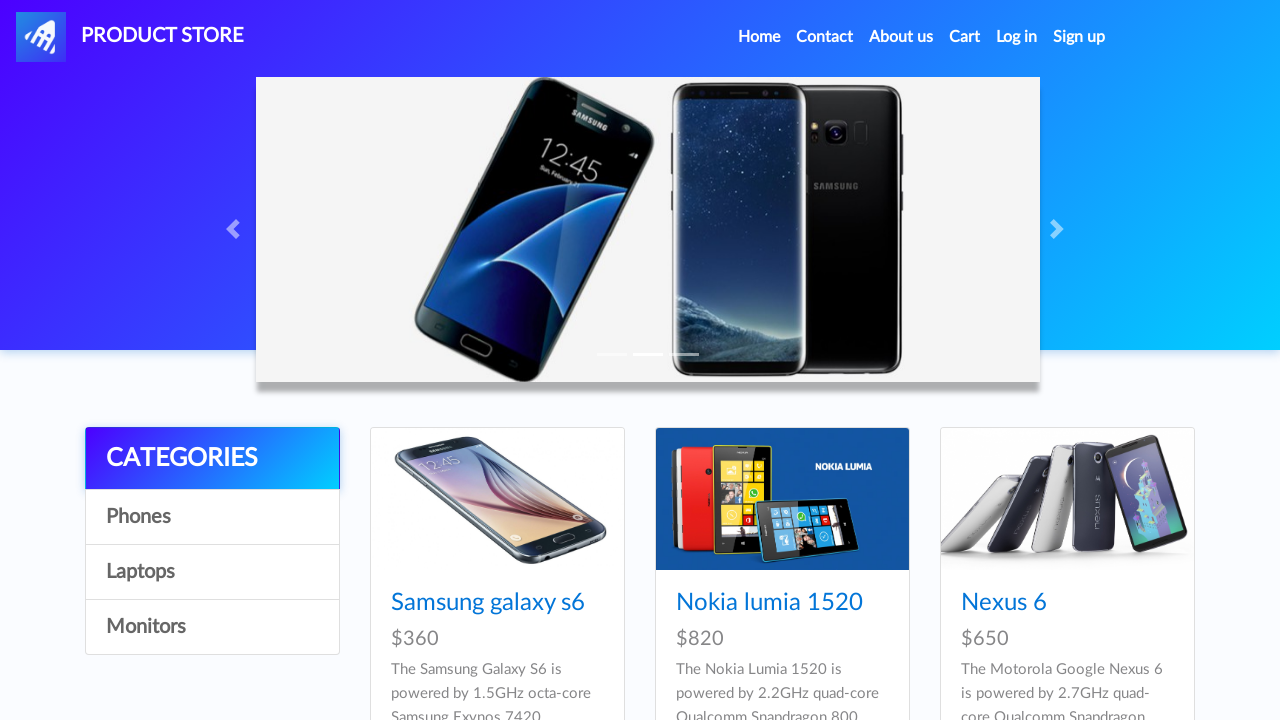

Retrieved price text for product 5: $320
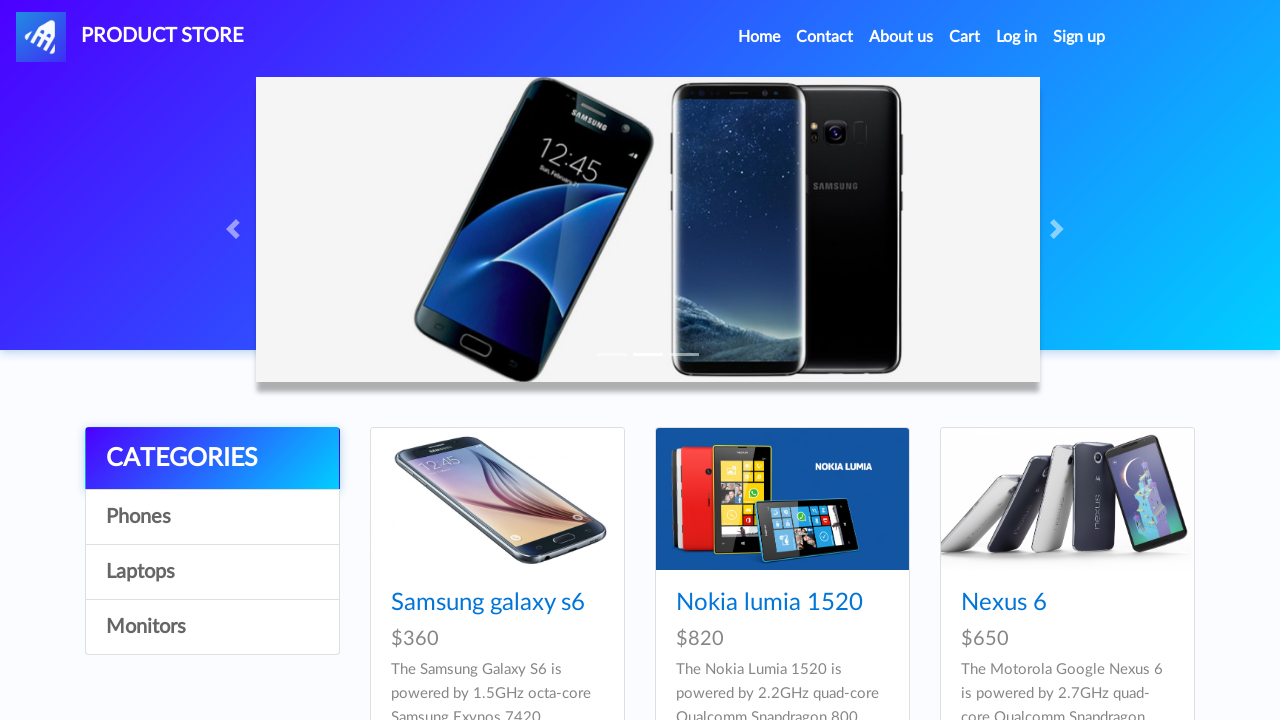

Verified product 5 has valid price format with '$' symbol
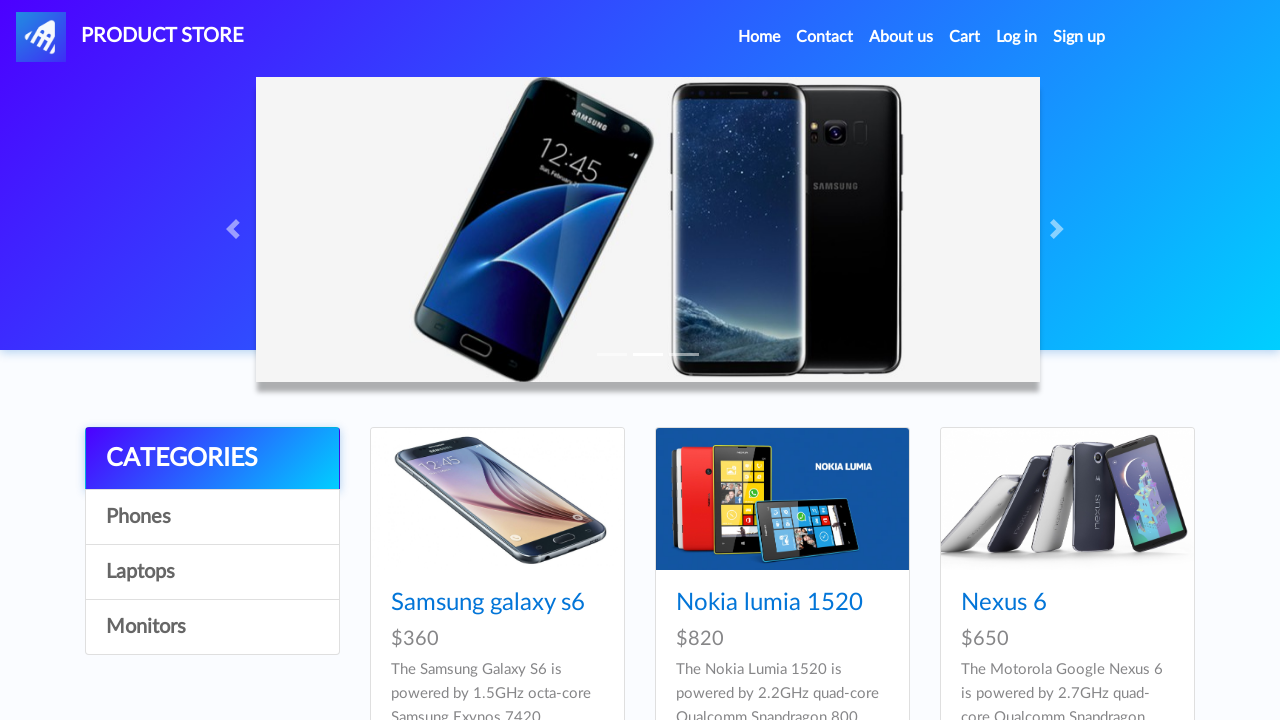

Retrieved price text for product 6: $700
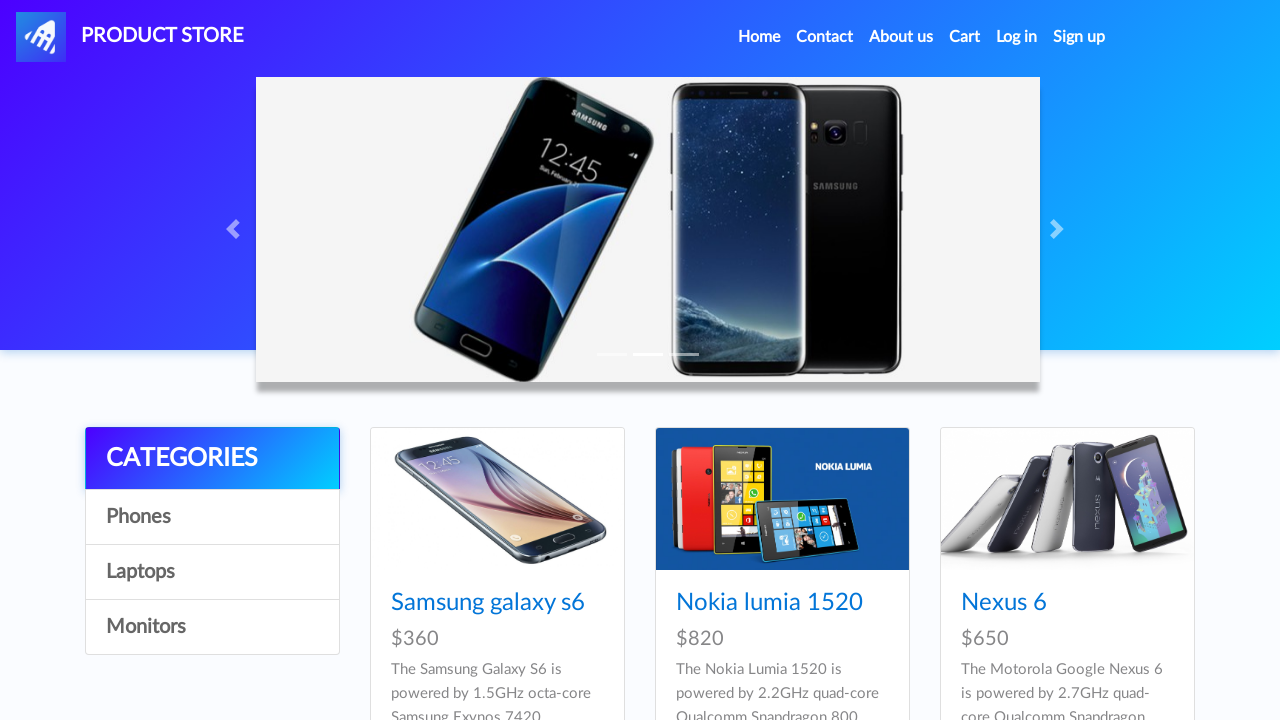

Verified product 6 has valid price format with '$' symbol
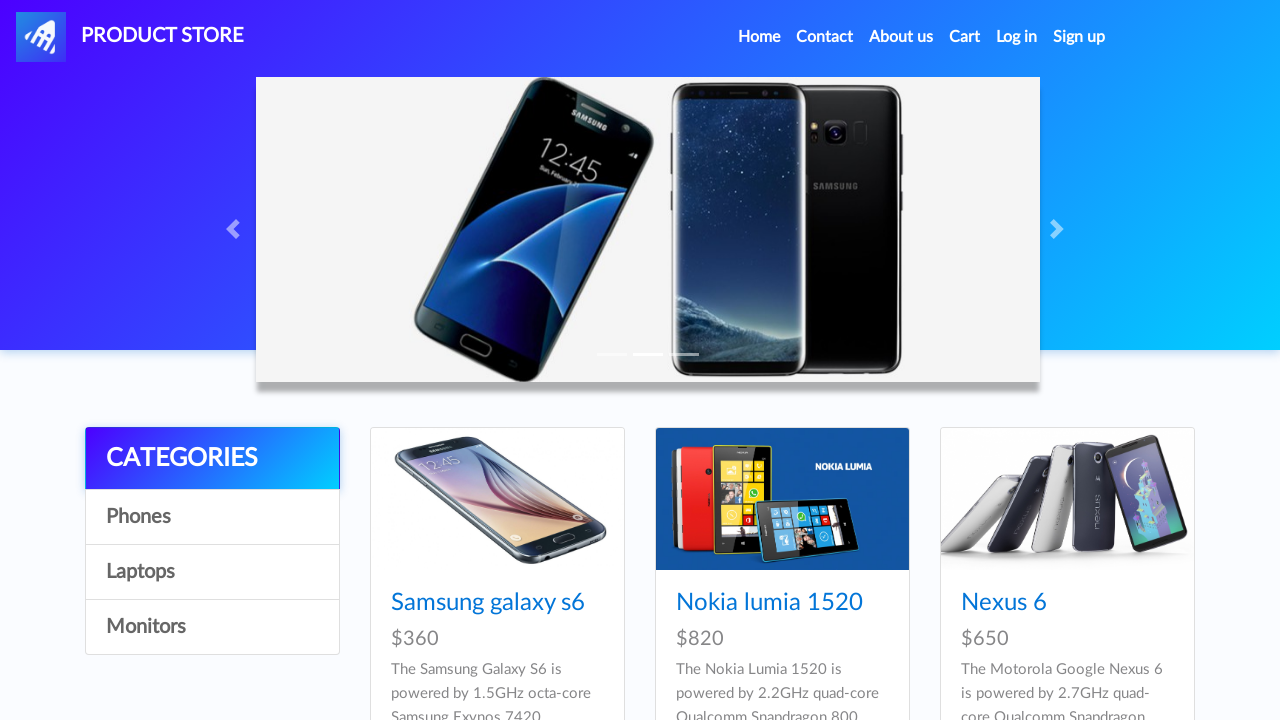

Retrieved price text for product 7: $790
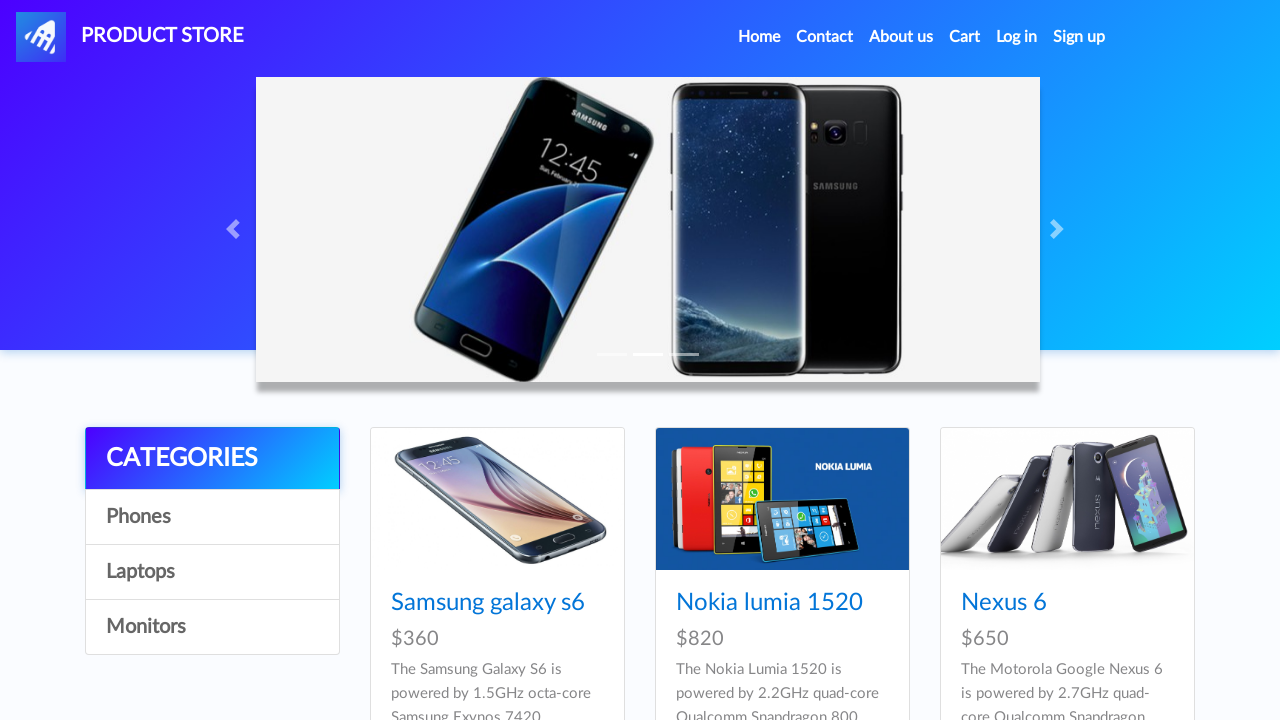

Verified product 7 has valid price format with '$' symbol
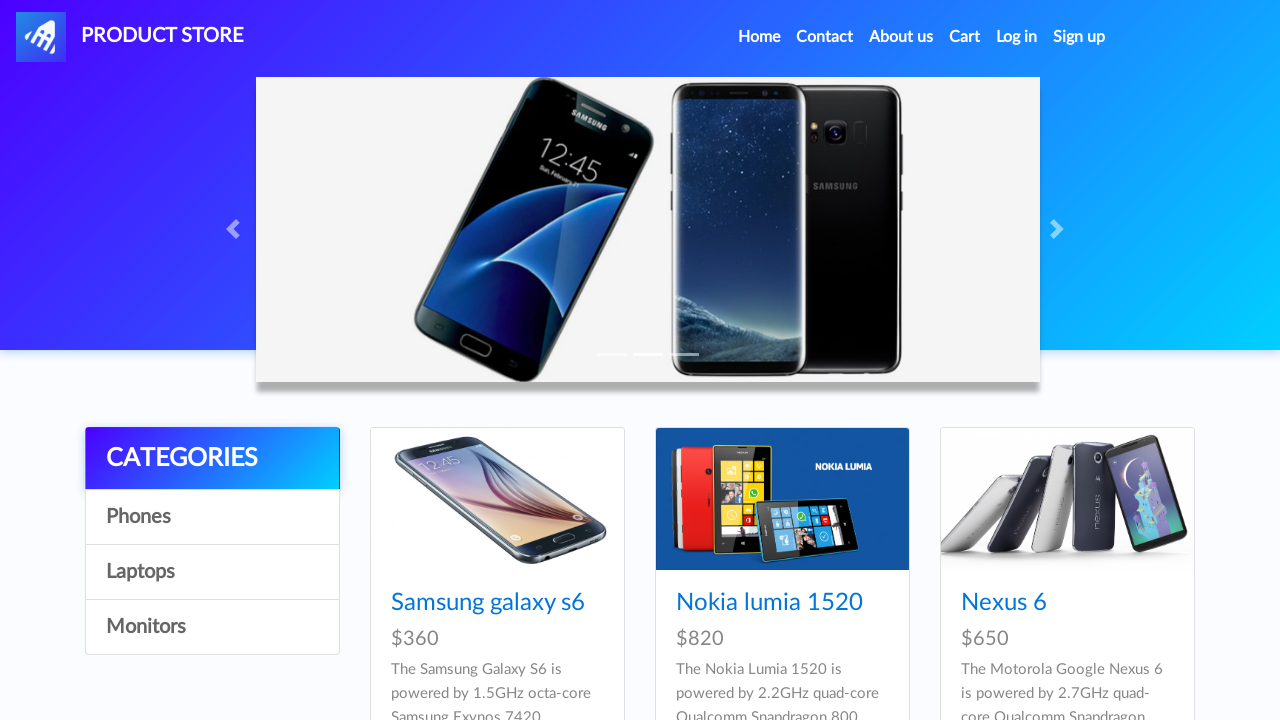

Retrieved price text for product 8: $790
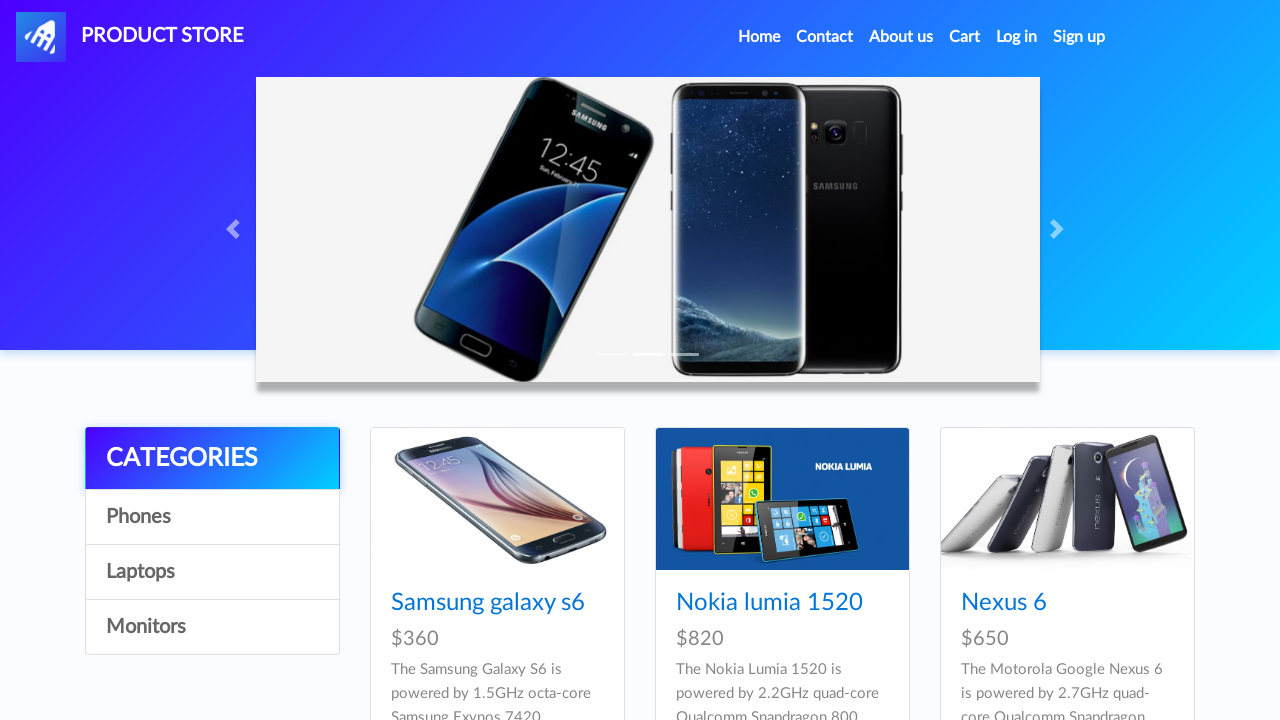

Verified product 8 has valid price format with '$' symbol
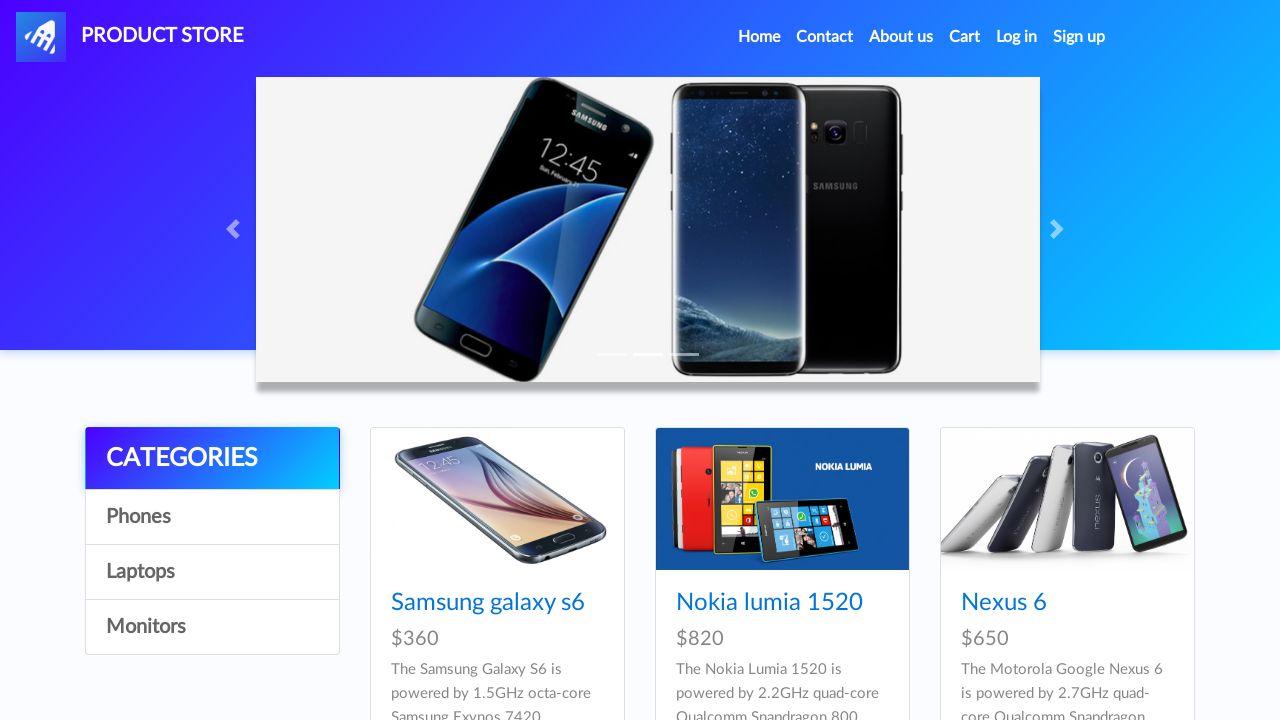

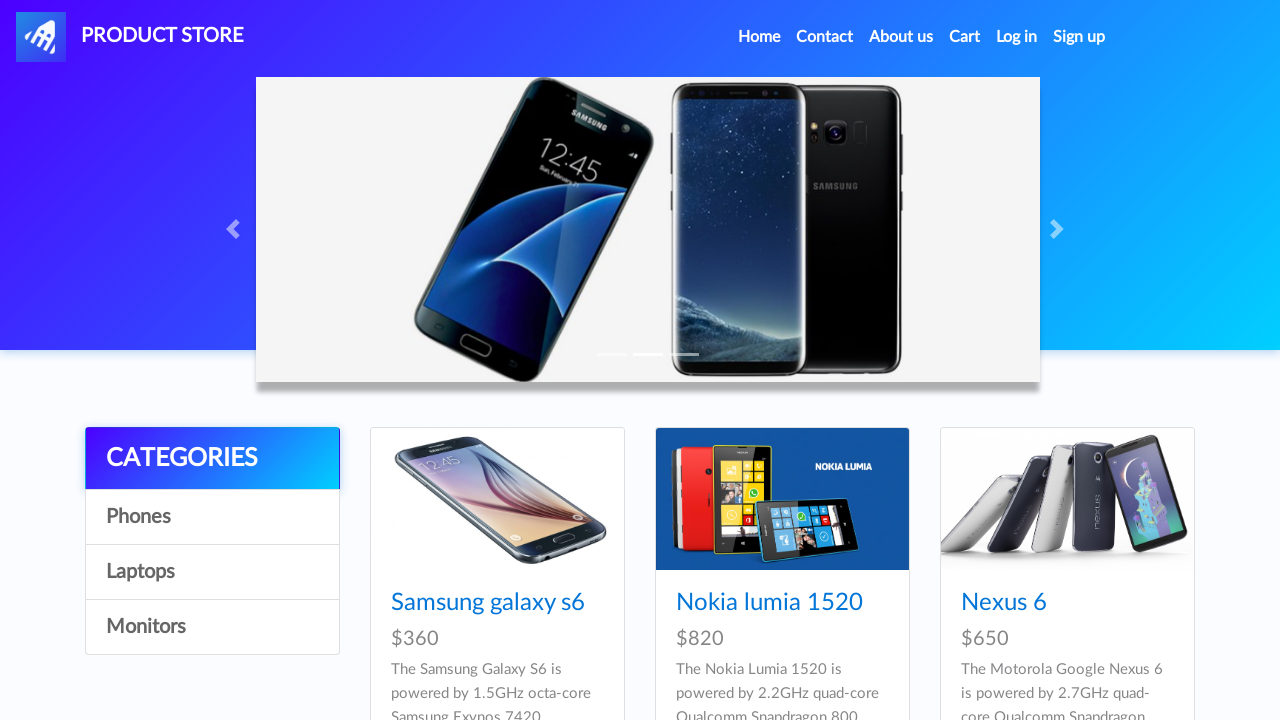